Tests double-click functionality by filling a text field, double-clicking a copy button, and verifying the text is copied to another field

Starting URL: https://www.w3schools.com/tags/tryit.asp?filename=tryhtml5_ev_ondblclick3

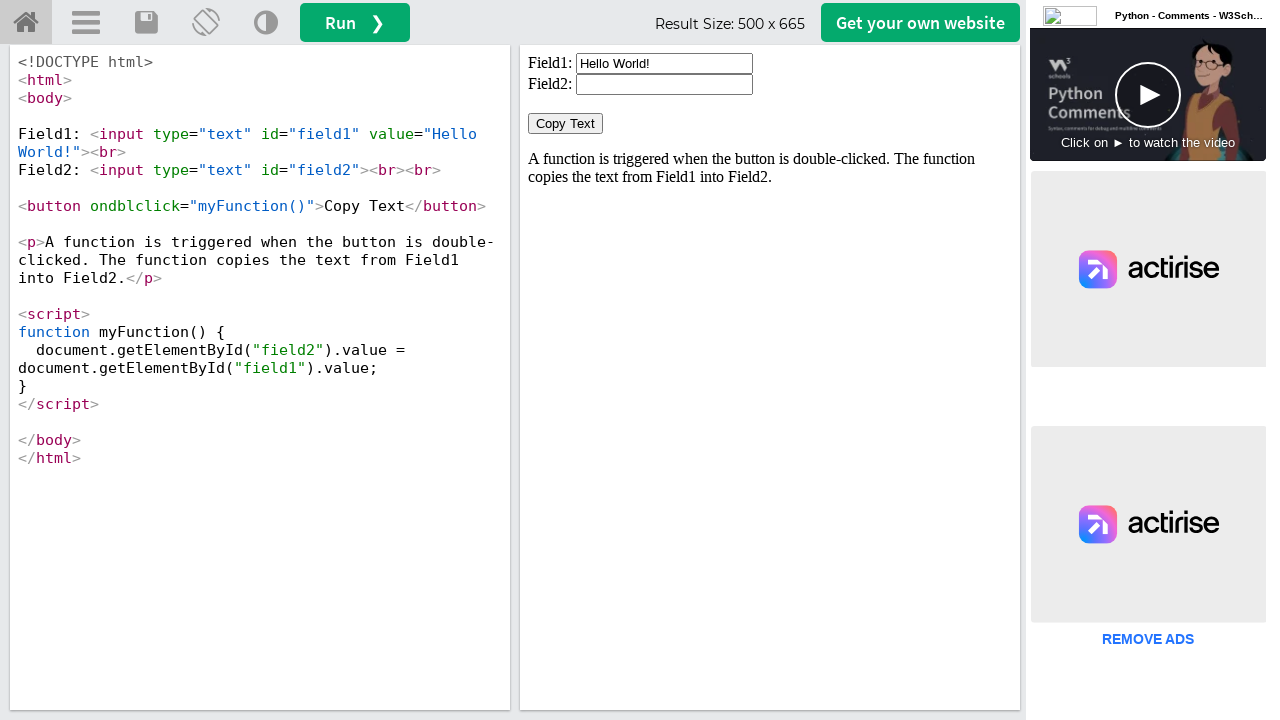

Waited for field1 to be available in iframe
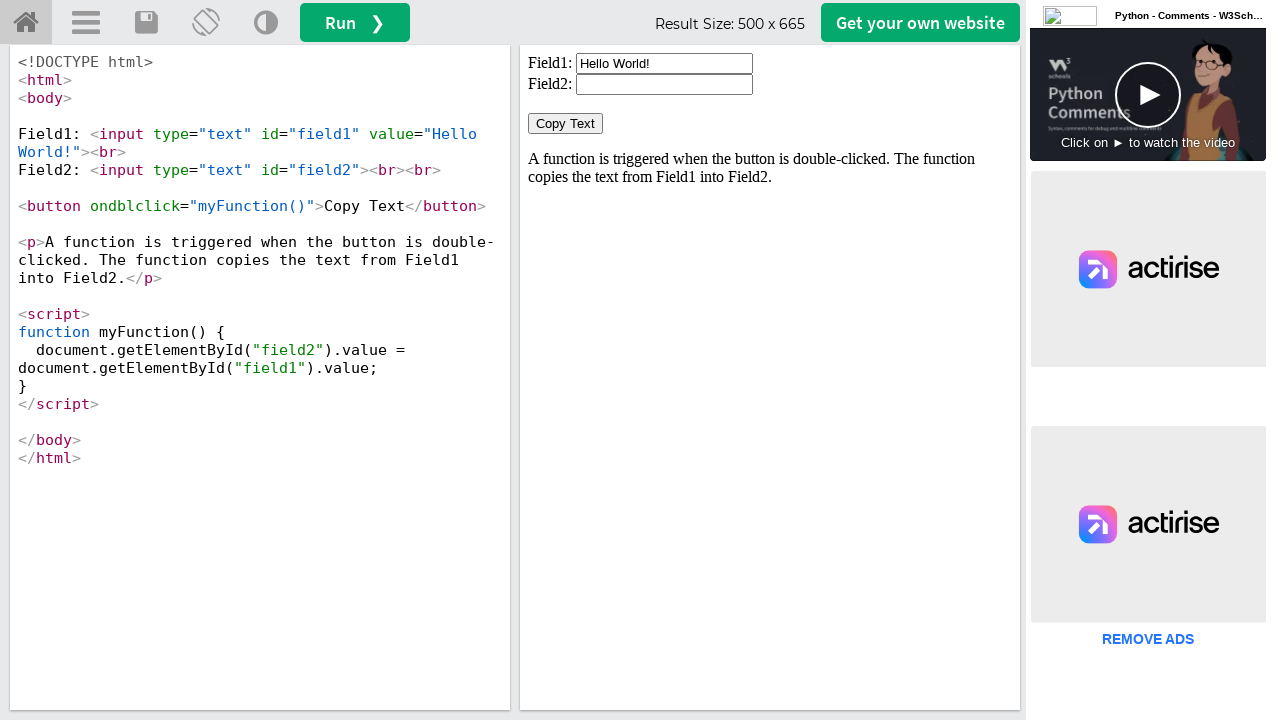

Located the iframeResult frame
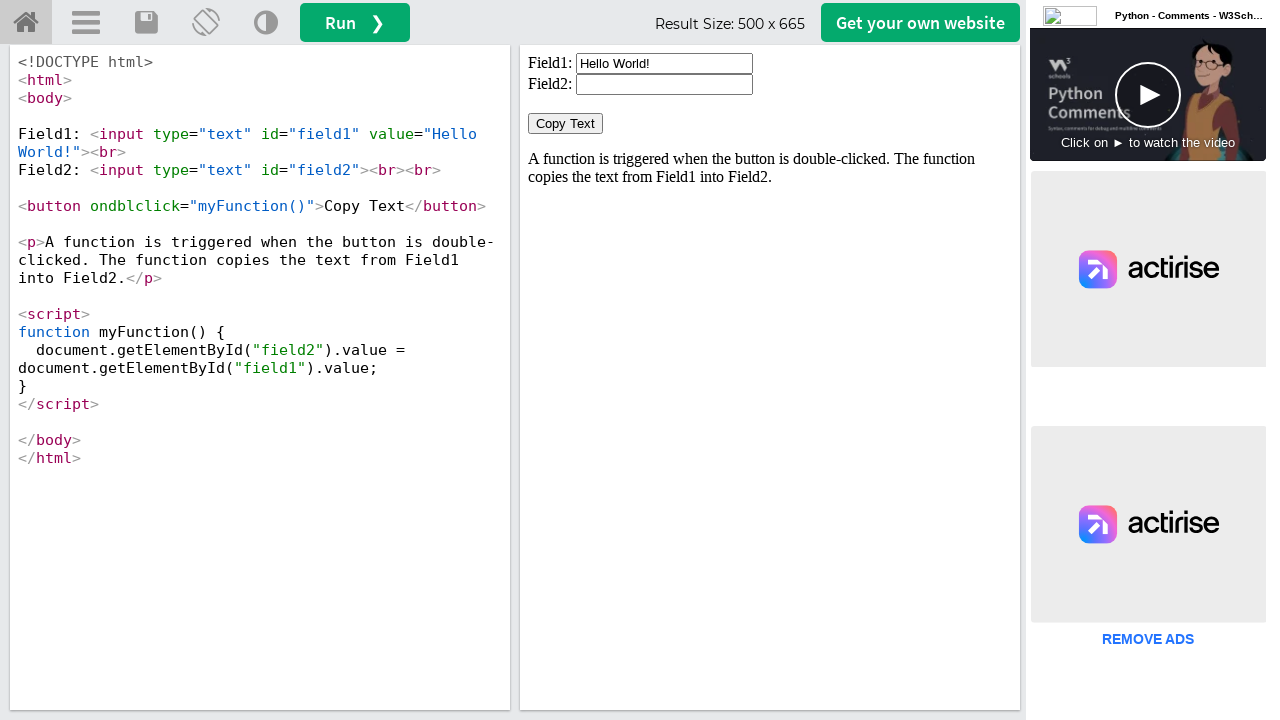

Located field1 in the iframe
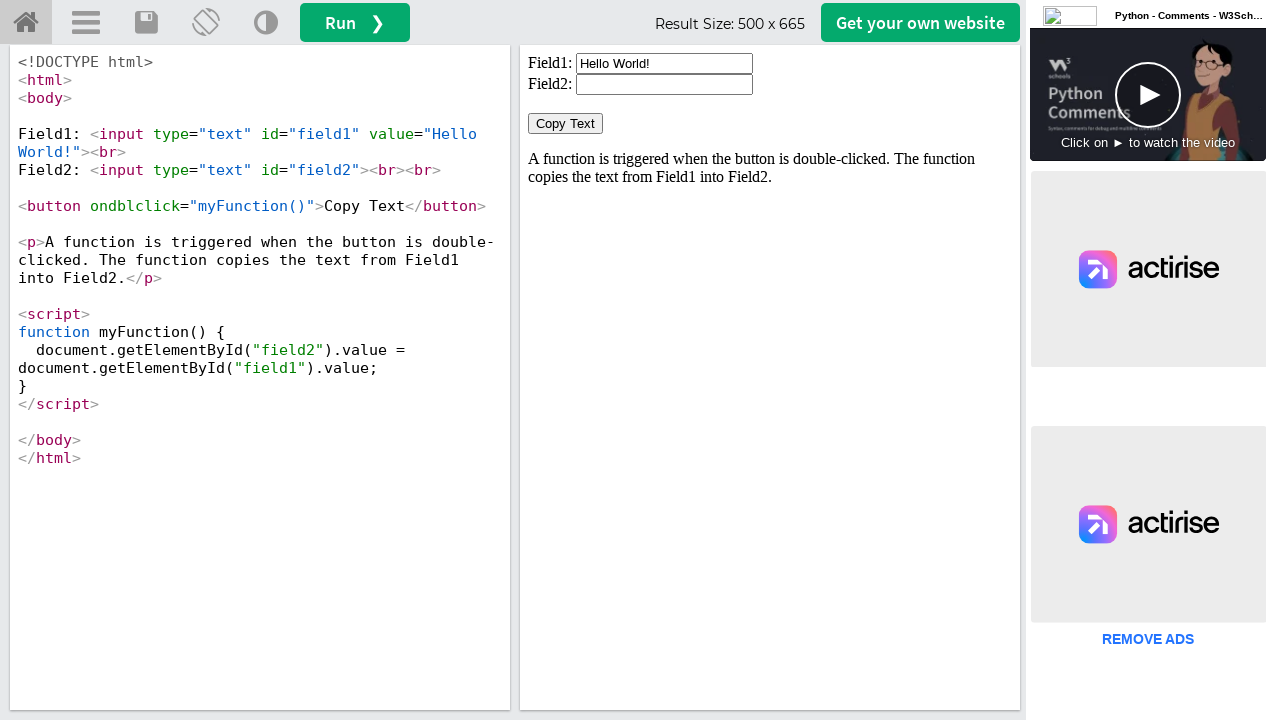

Cleared field1 on #iframeResult >> nth=0 >> internal:control=enter-frame >> #field1
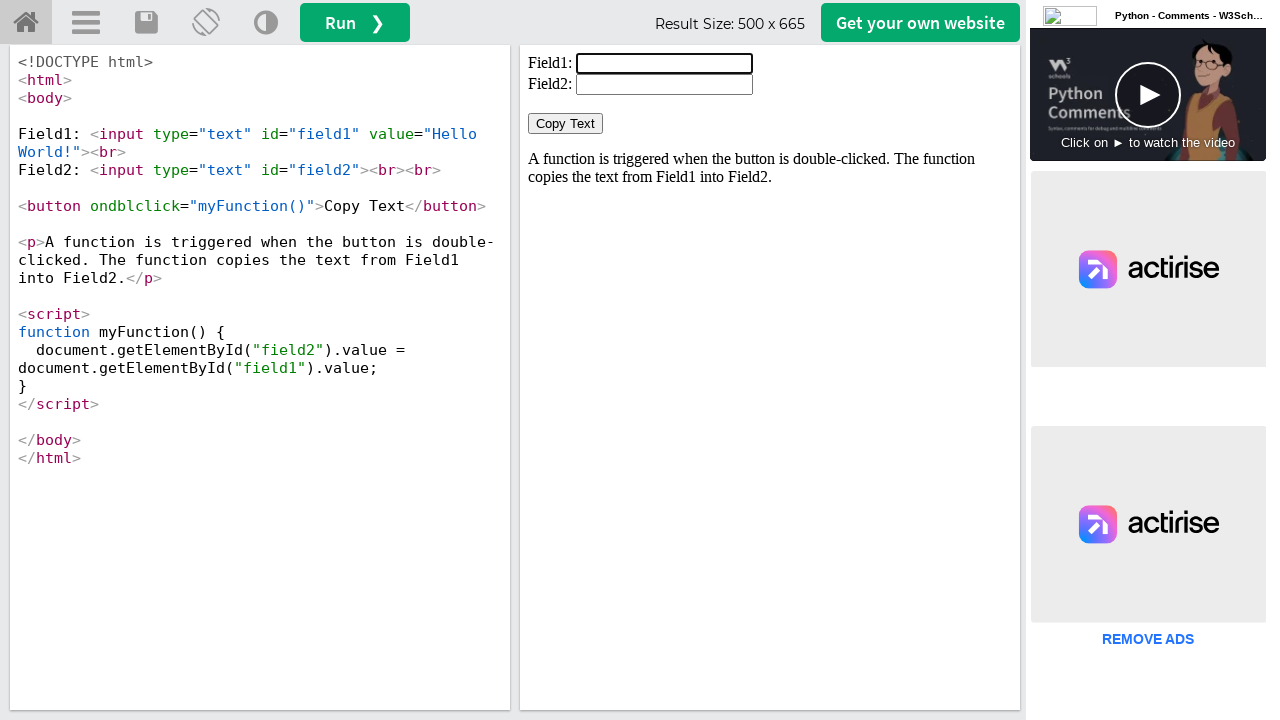

Filled field1 with 'Apurva' on #iframeResult >> nth=0 >> internal:control=enter-frame >> #field1
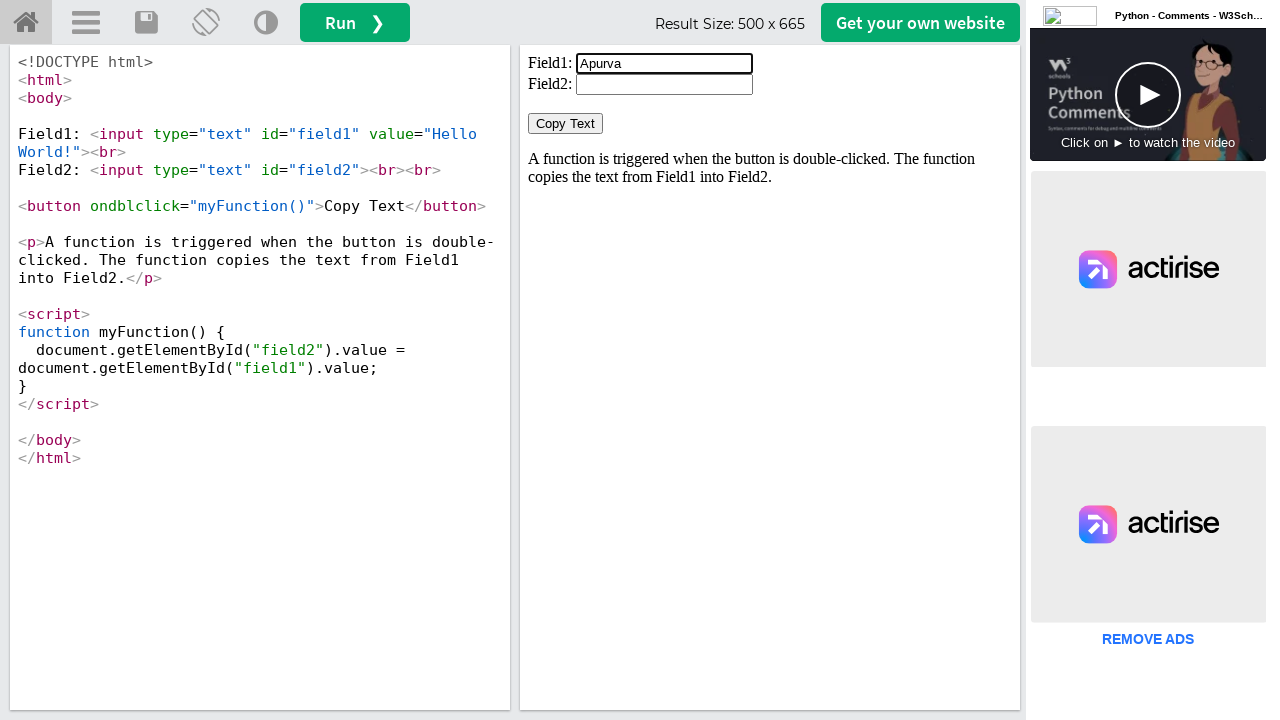

Located the 'Copy Text' button
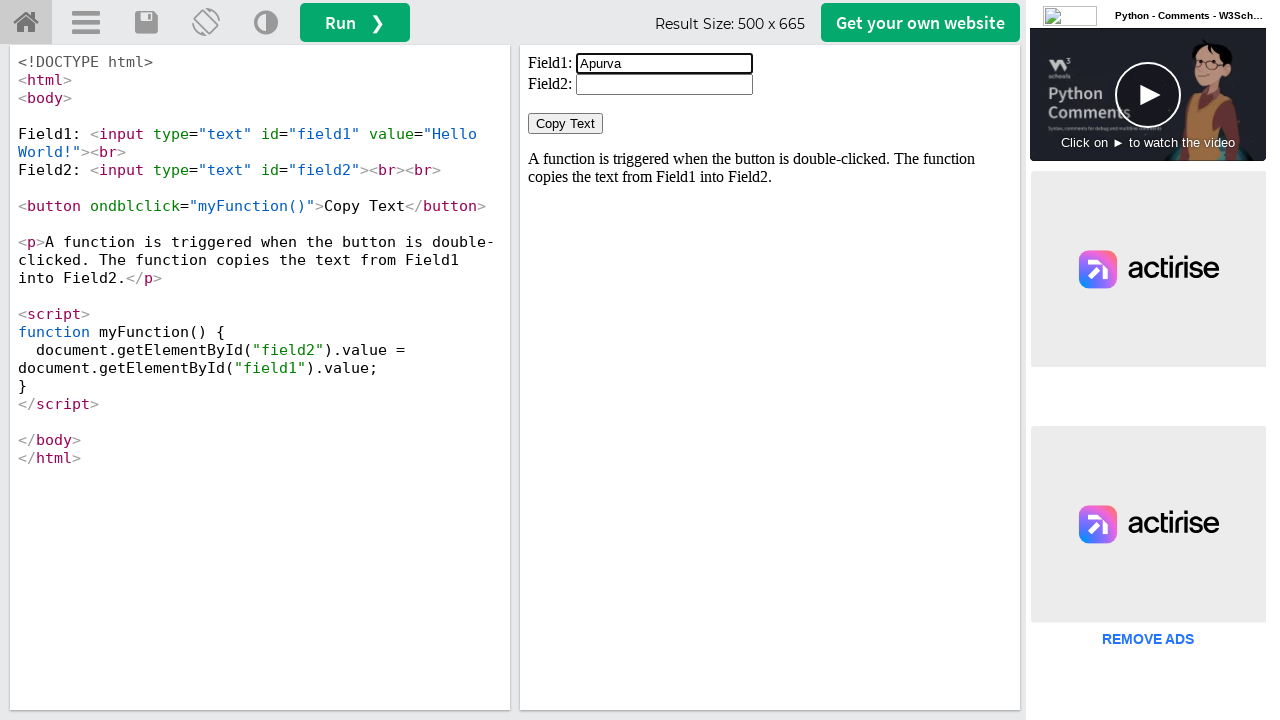

Double-clicked the 'Copy Text' button at (566, 124) on #iframeResult >> nth=0 >> internal:control=enter-frame >> button:has-text('Copy 
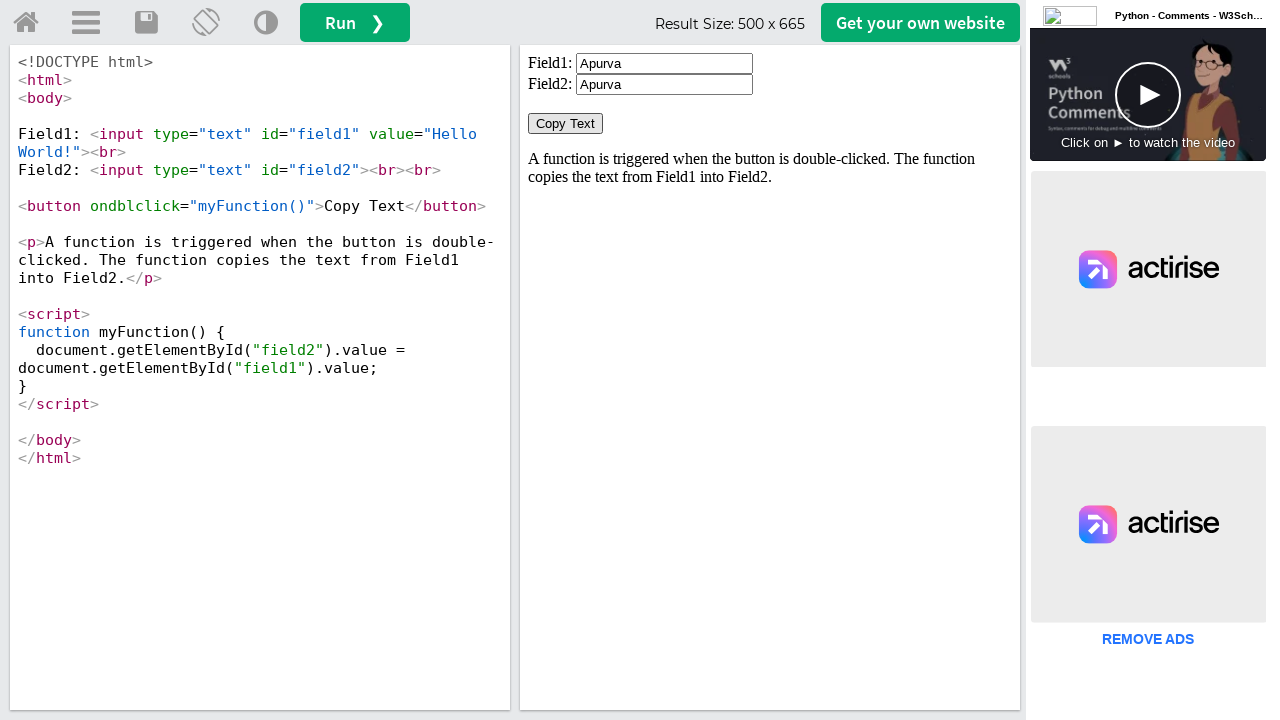

Located field2 in the iframe
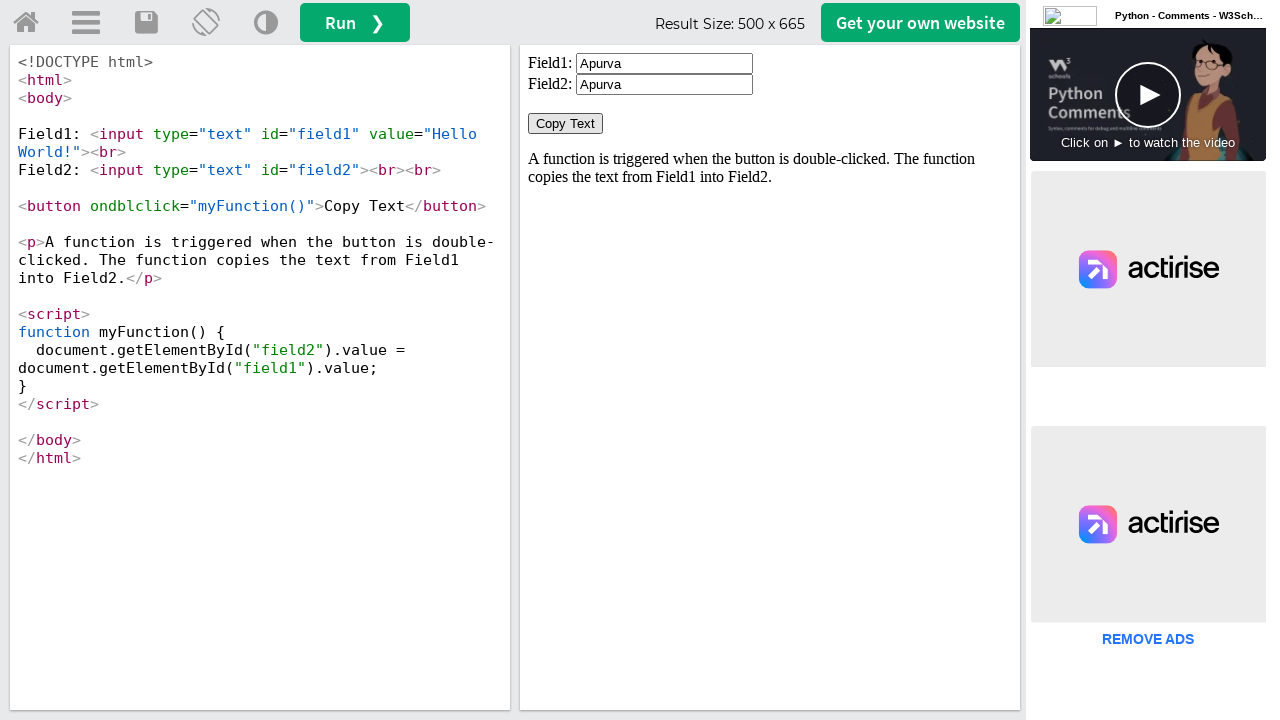

Waited for field2 to be available
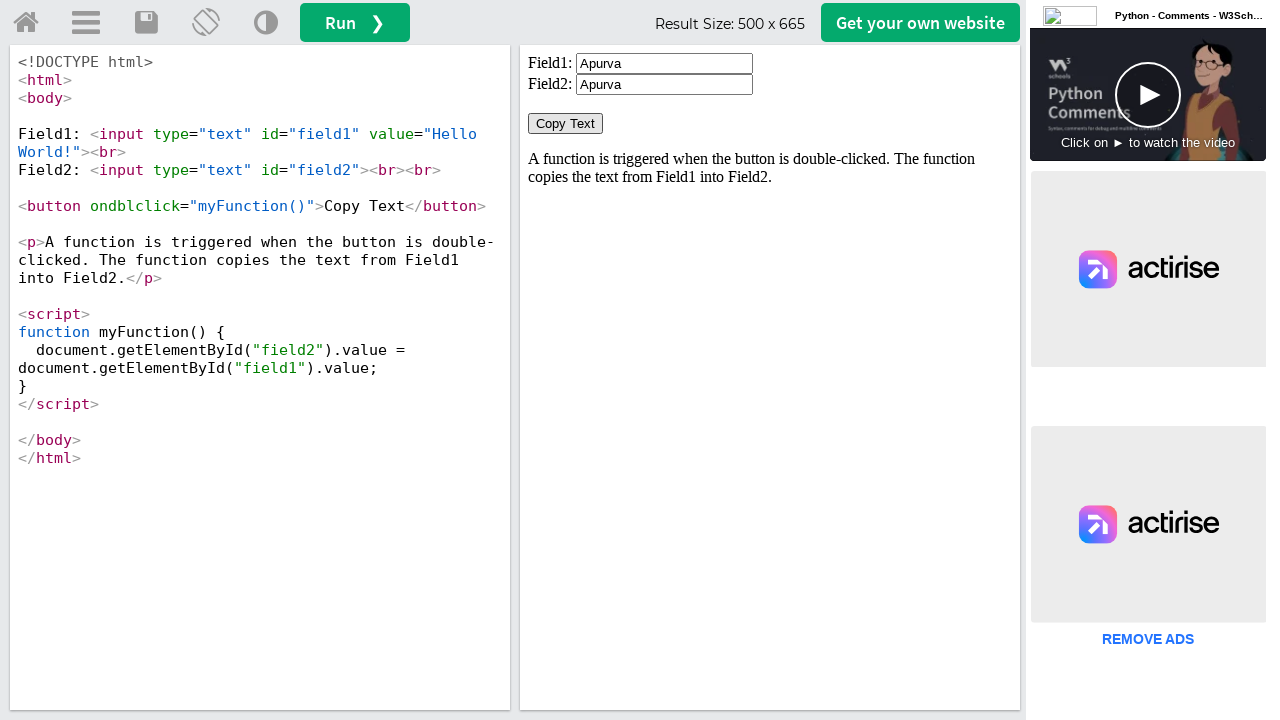

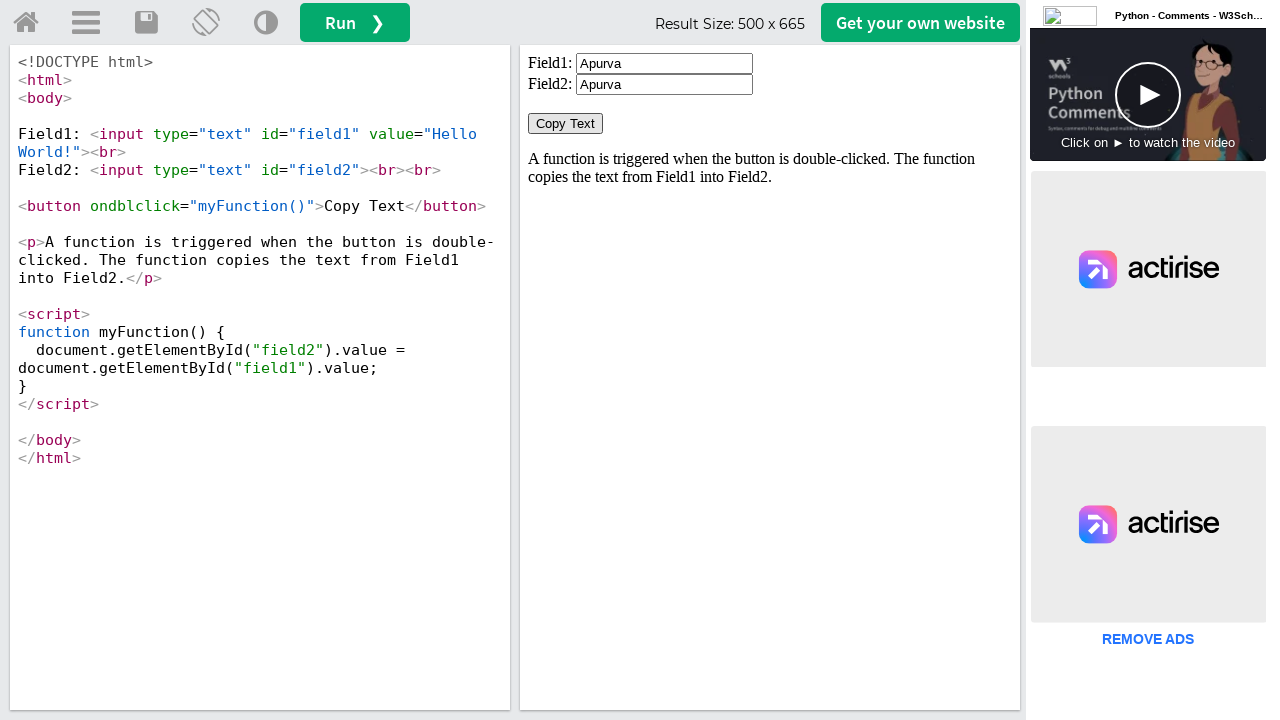